Navigates to a blog page and clicks on a link to open a popup window

Starting URL: http://omayo.blogspot.com/

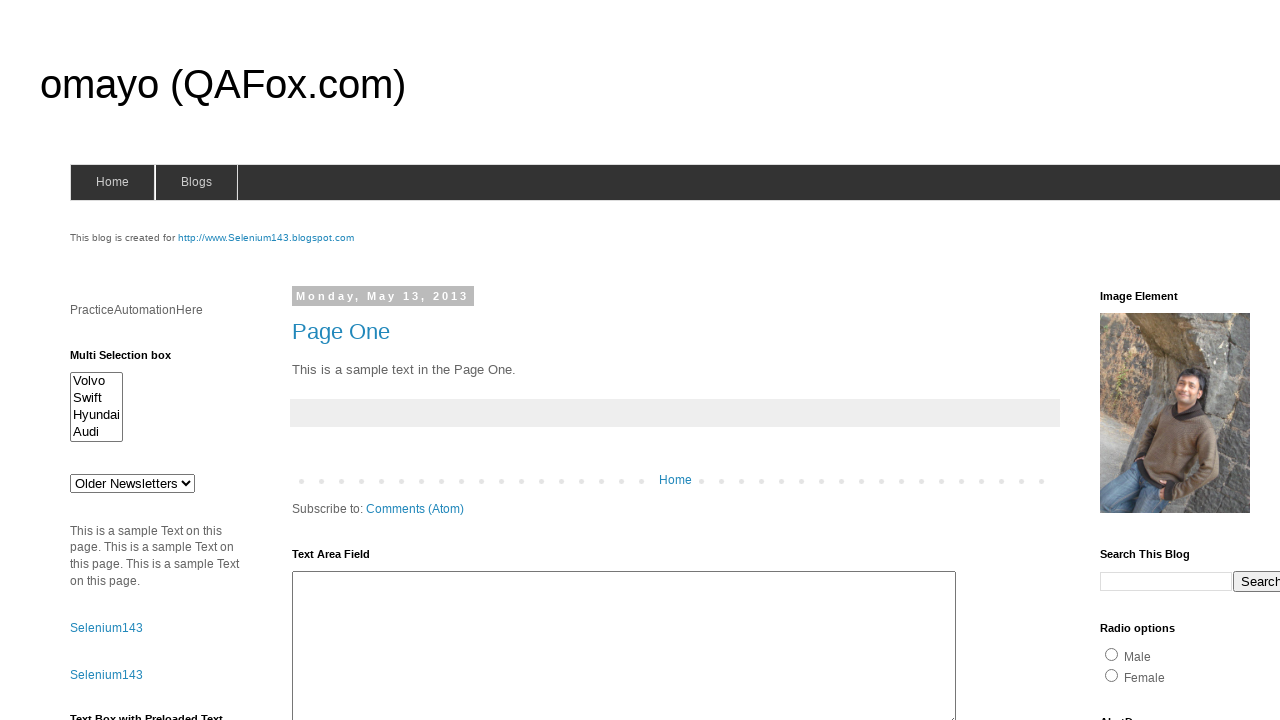

Clicked on 'Open a popup window' link at (132, 360) on xpath=//a[text()='Open a popup window']
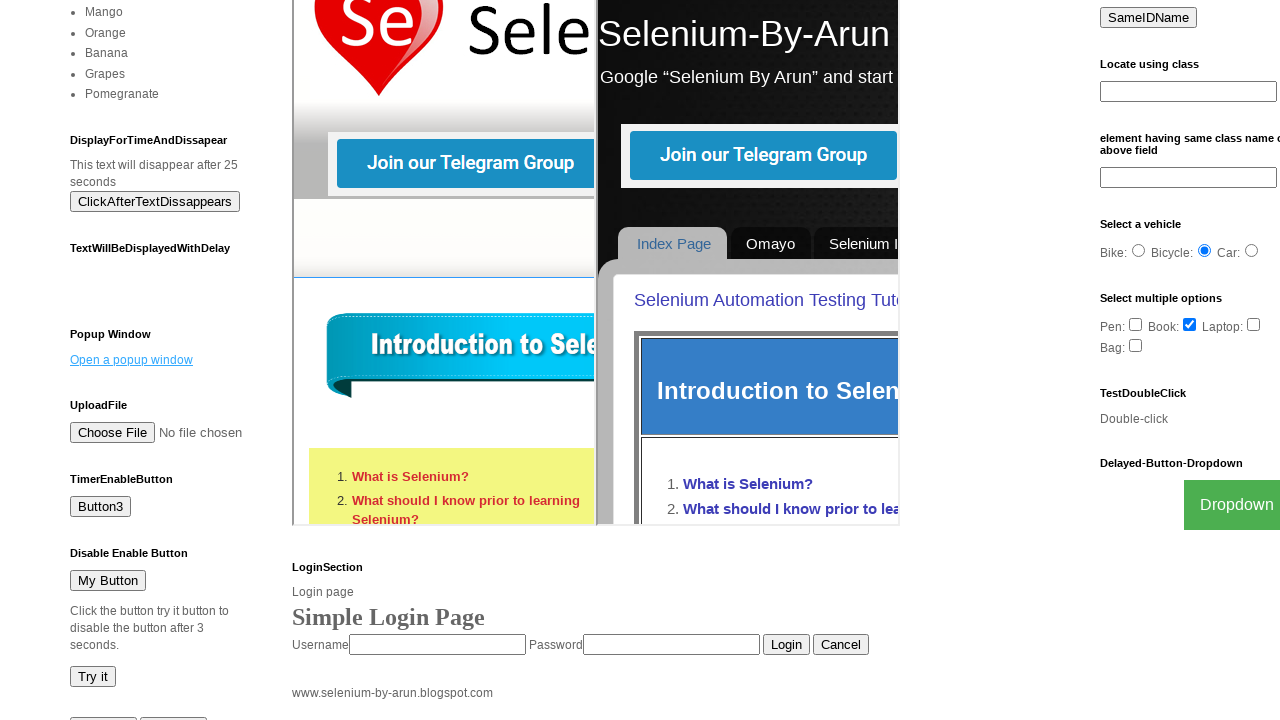

Waited 2 seconds for popup window to open
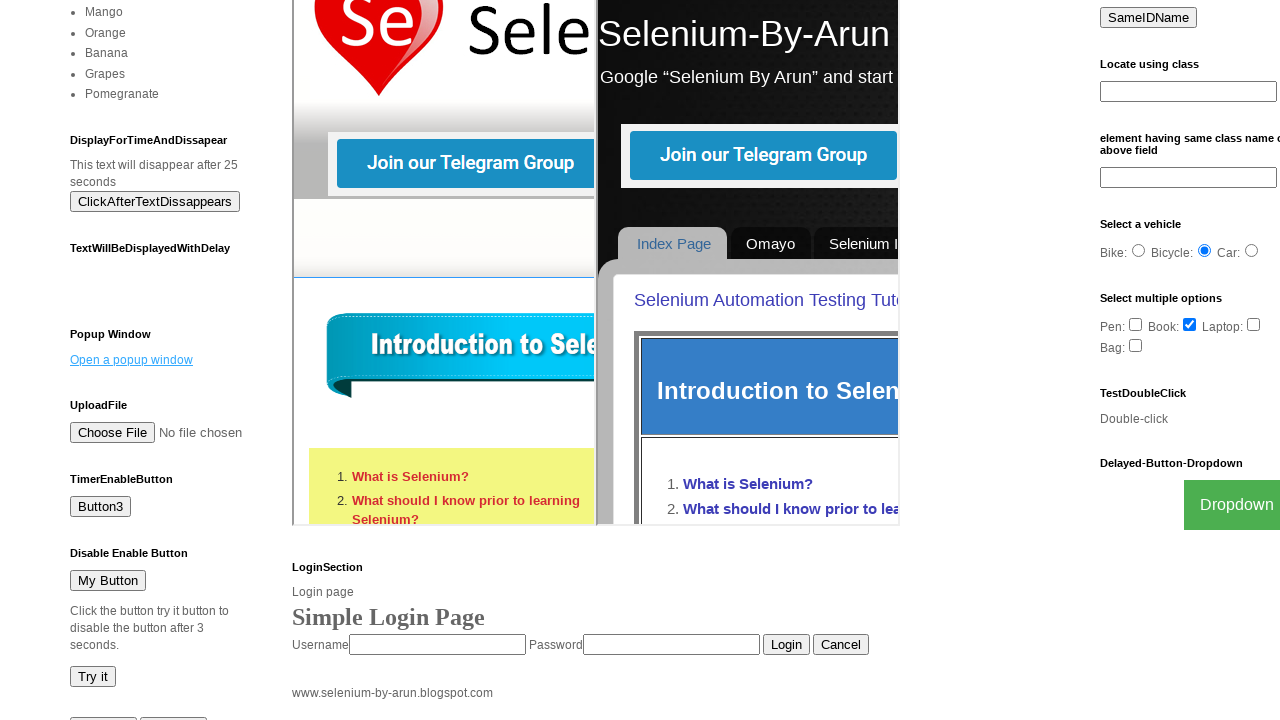

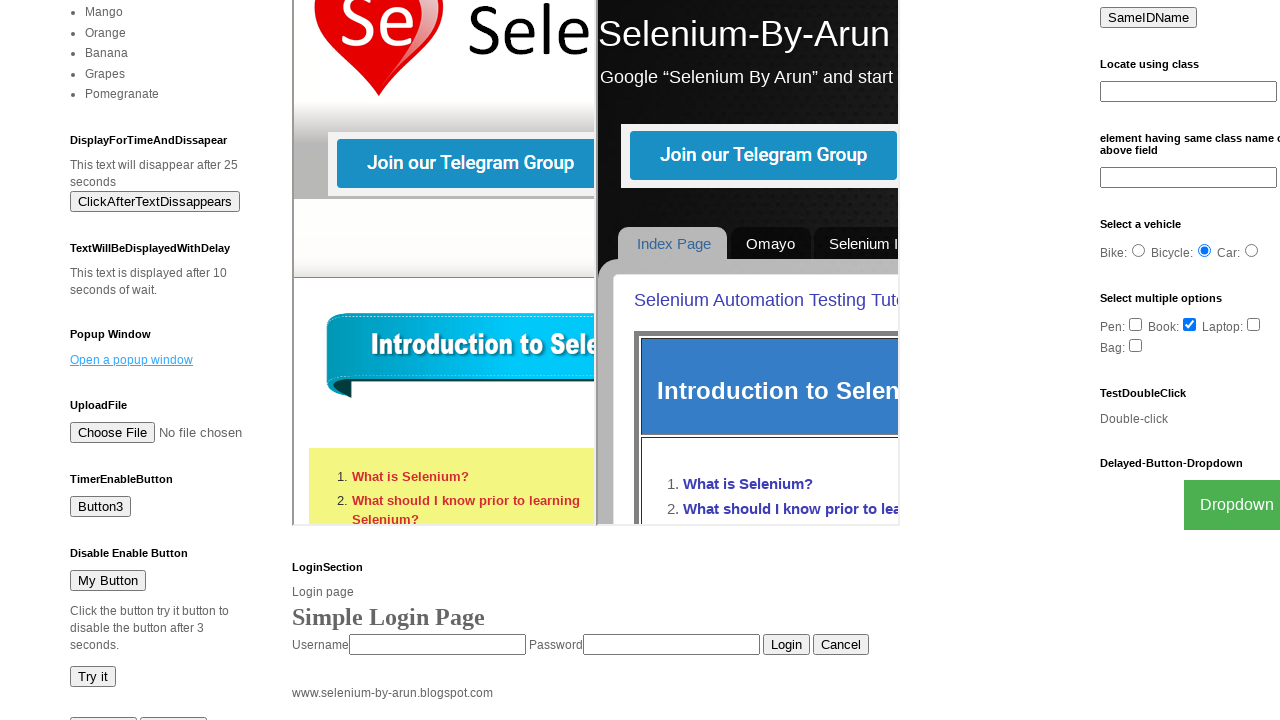